Tests pop-up and dialog handling, hide/show functionality, mouse hover interaction, and iframe navigation on a practice automation page

Starting URL: https://rahulshettyacademy.com/AutomationPractice/

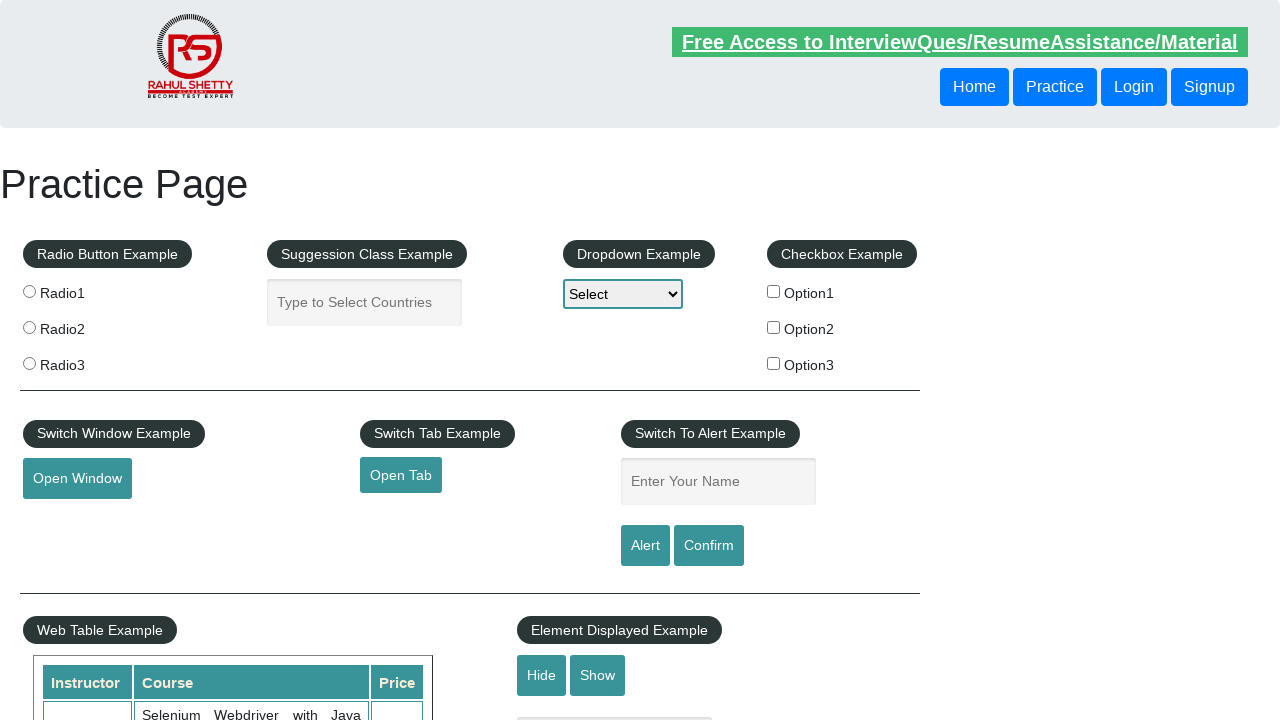

Verified Hide/Show Example input is visible
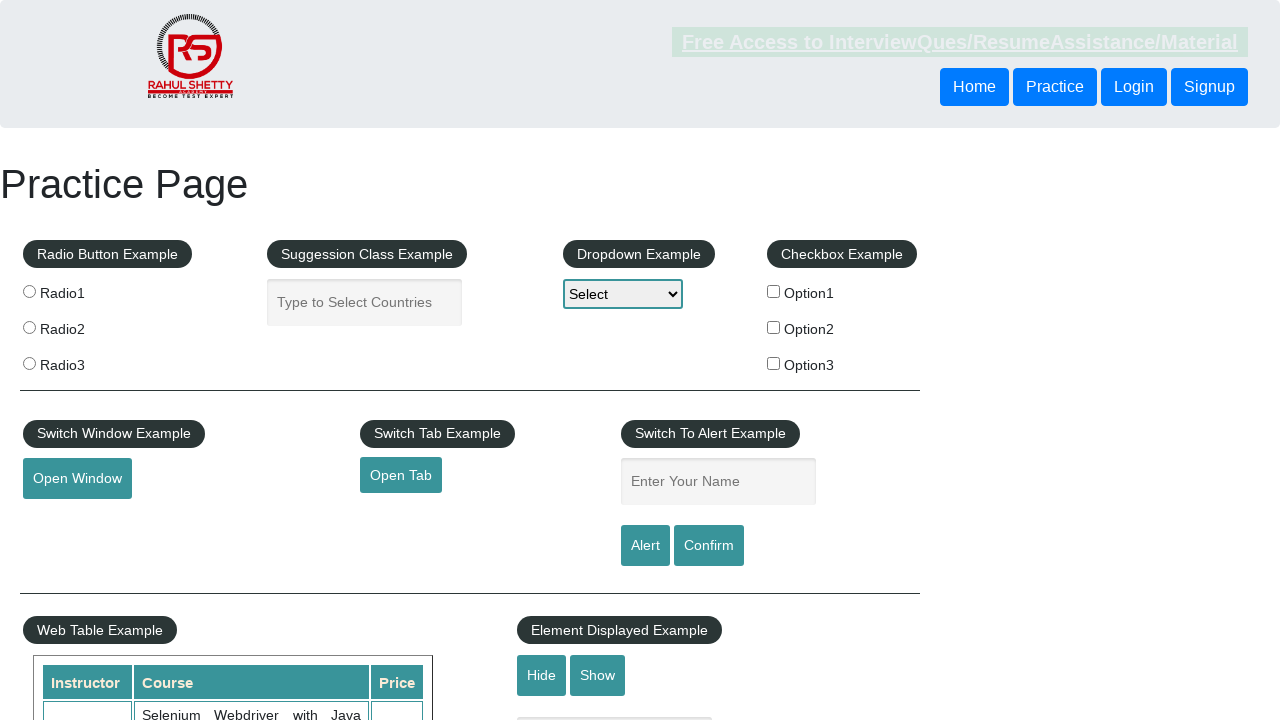

Clicked hide button to hide the textbox at (542, 675) on #hide-textbox
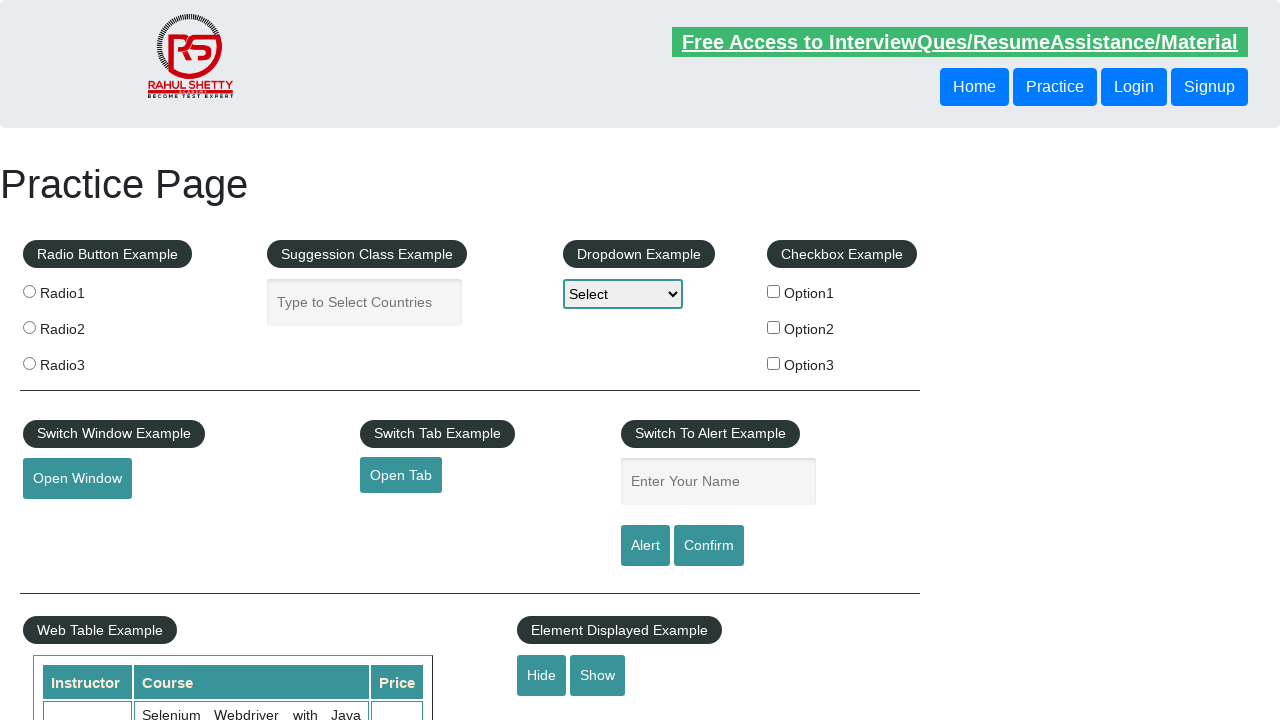

Verified Hide/Show Example input is now hidden
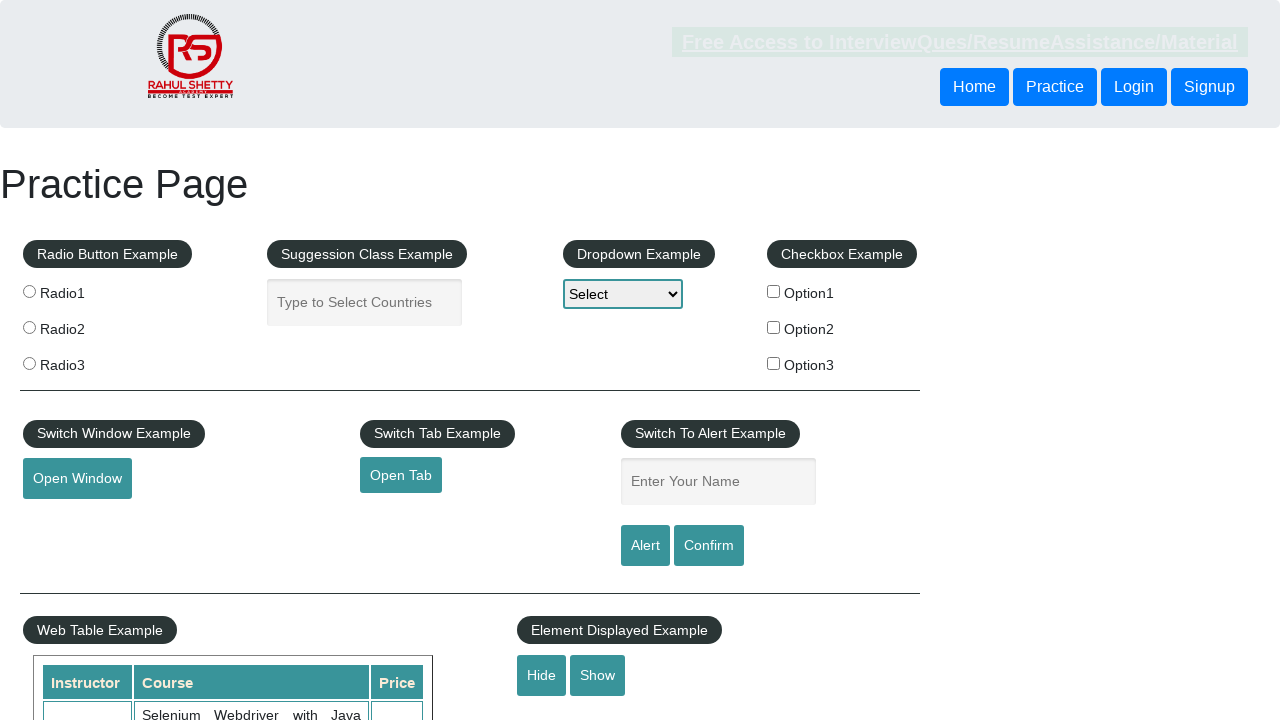

Set up dialog handler to accept dialogs
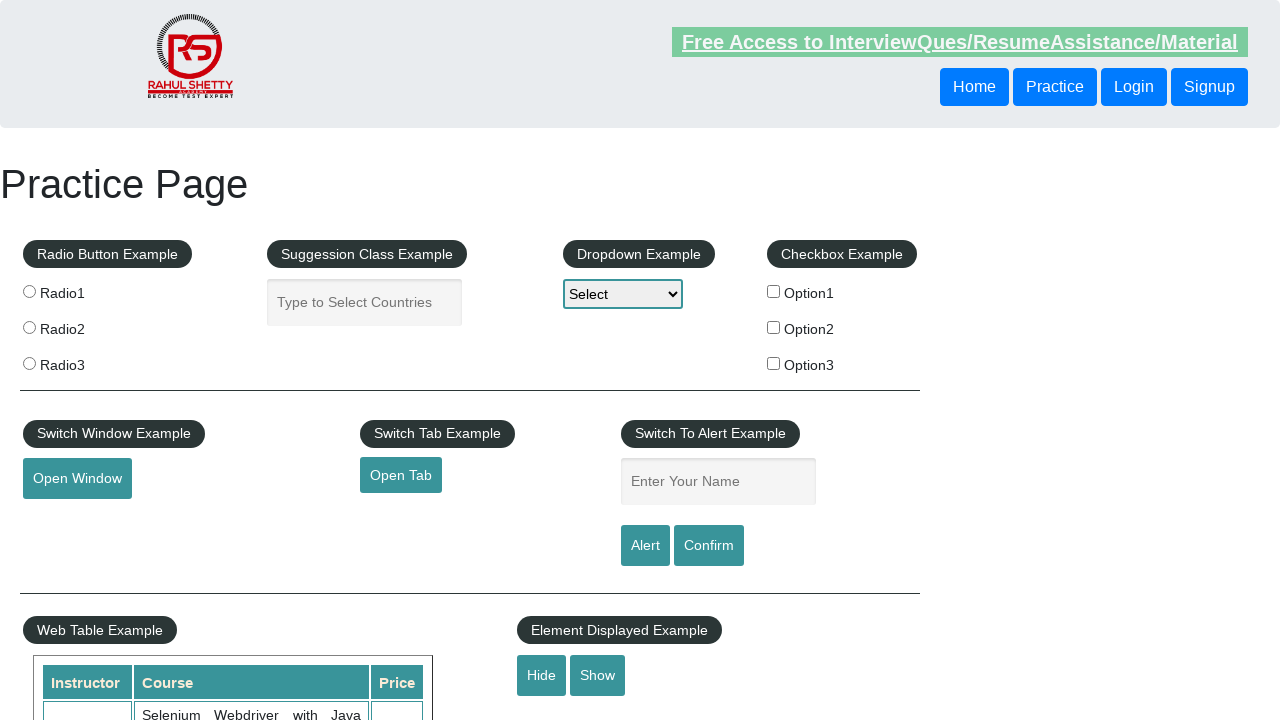

Clicked confirm button which triggered and accepted a dialog at (709, 546) on #confirmbtn
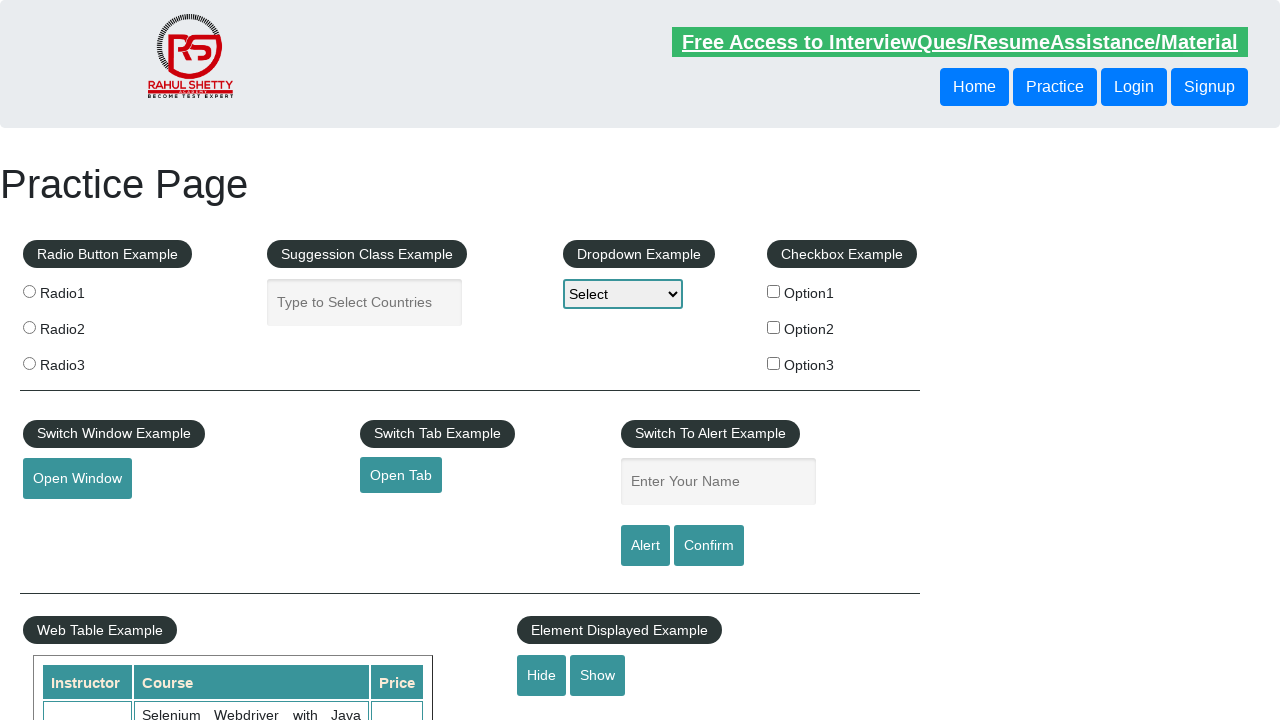

Hovered over the mouse hover element at (83, 361) on #mousehover
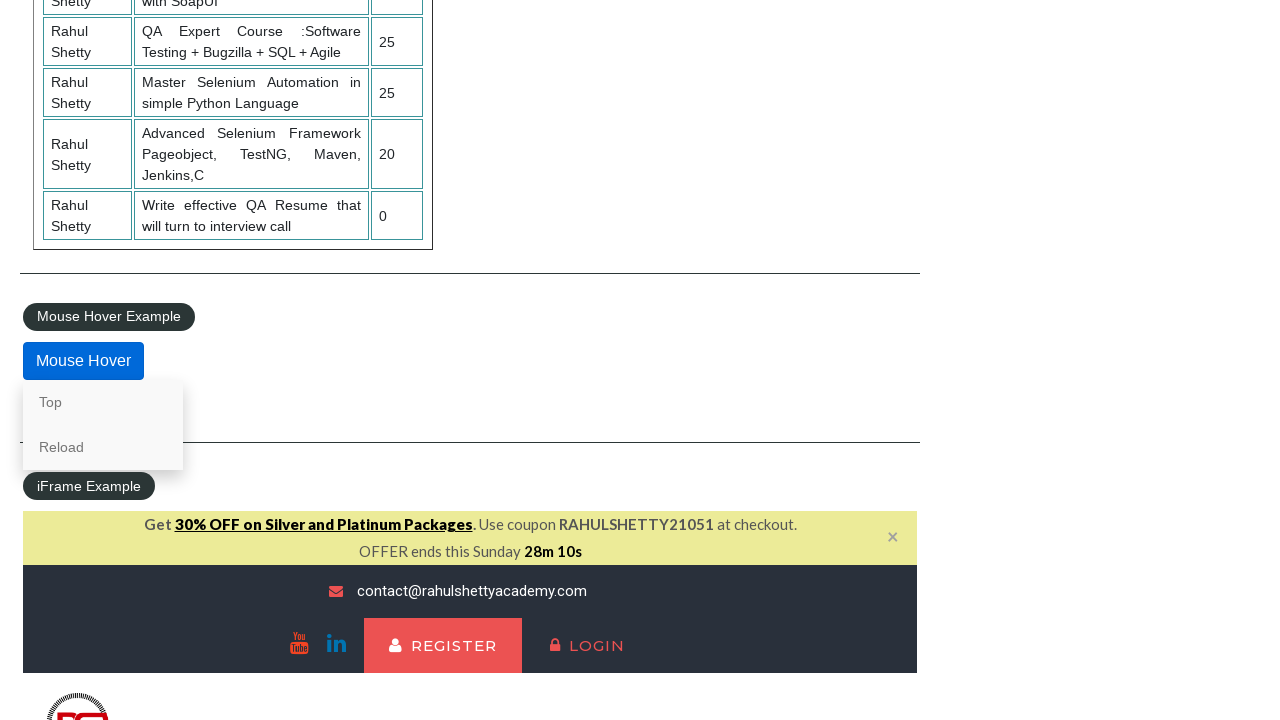

Located and switched to courses iframe
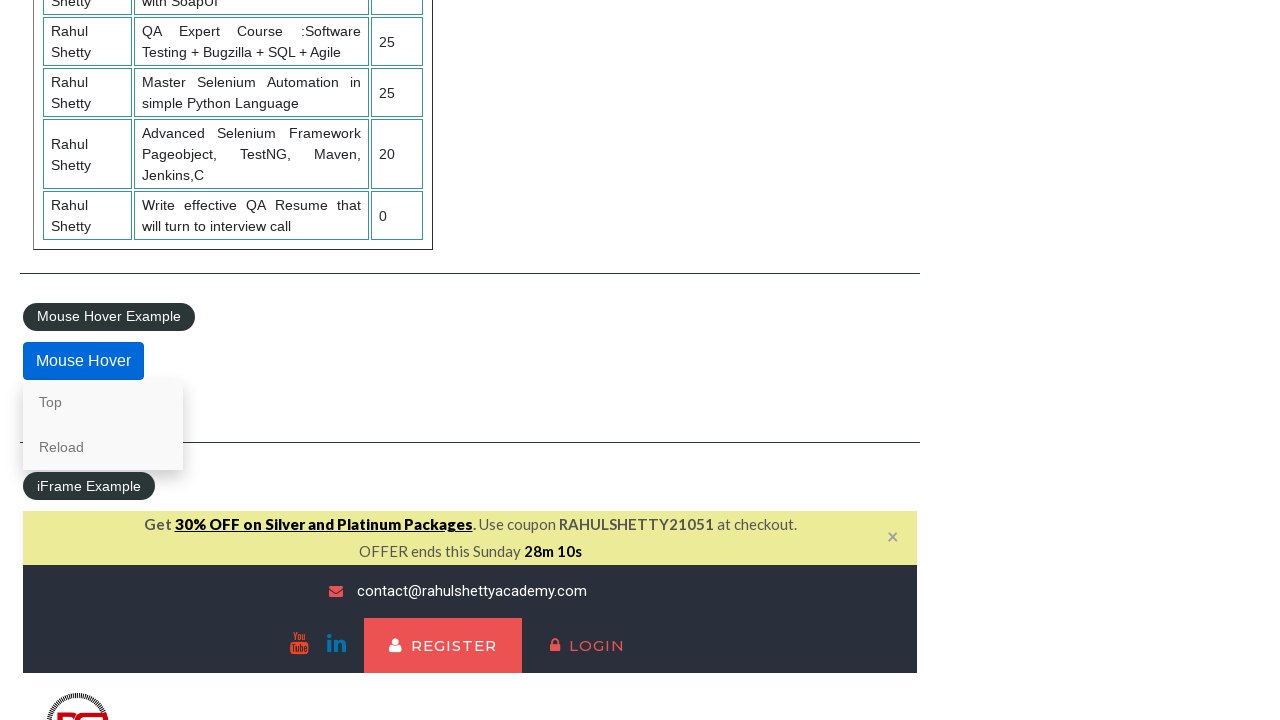

Clicked lifetime access link in iframe at (307, 360) on #courses-iframe >> internal:control=enter-frame >> li a[href*="lifetime-access"]
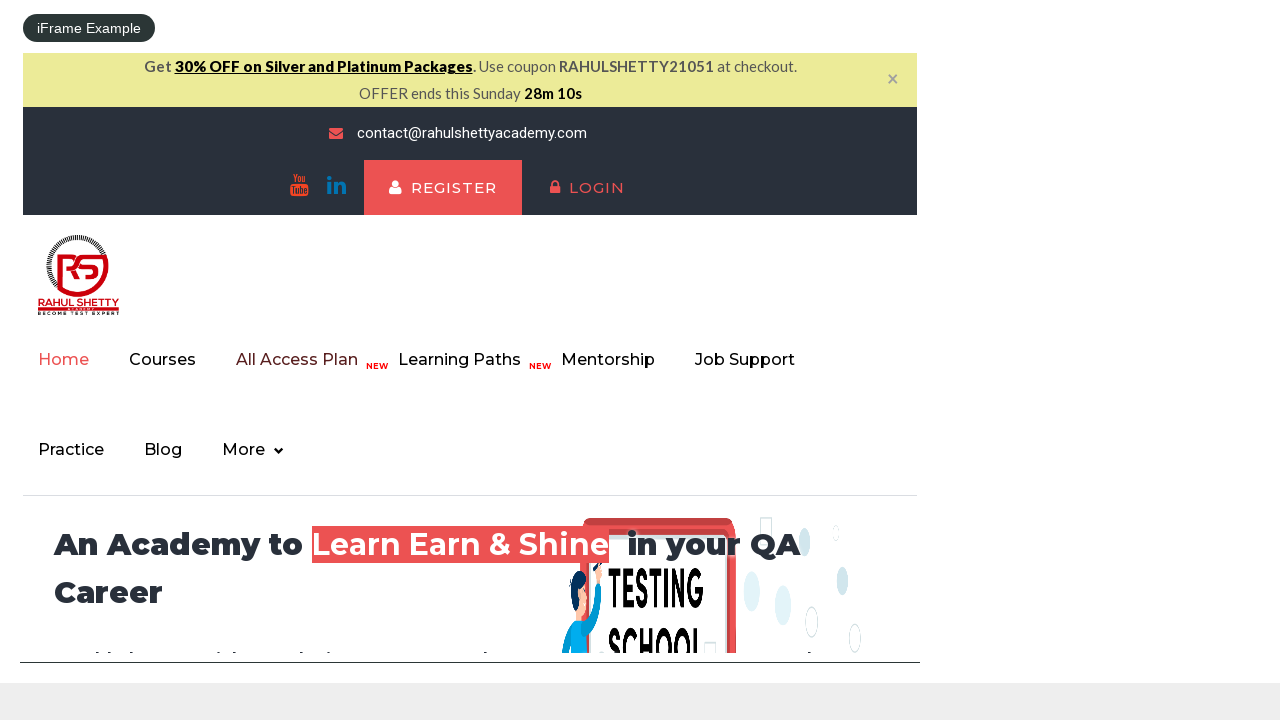

Retrieved text content from iframe element: Join 13,522 Happy Subscibers!
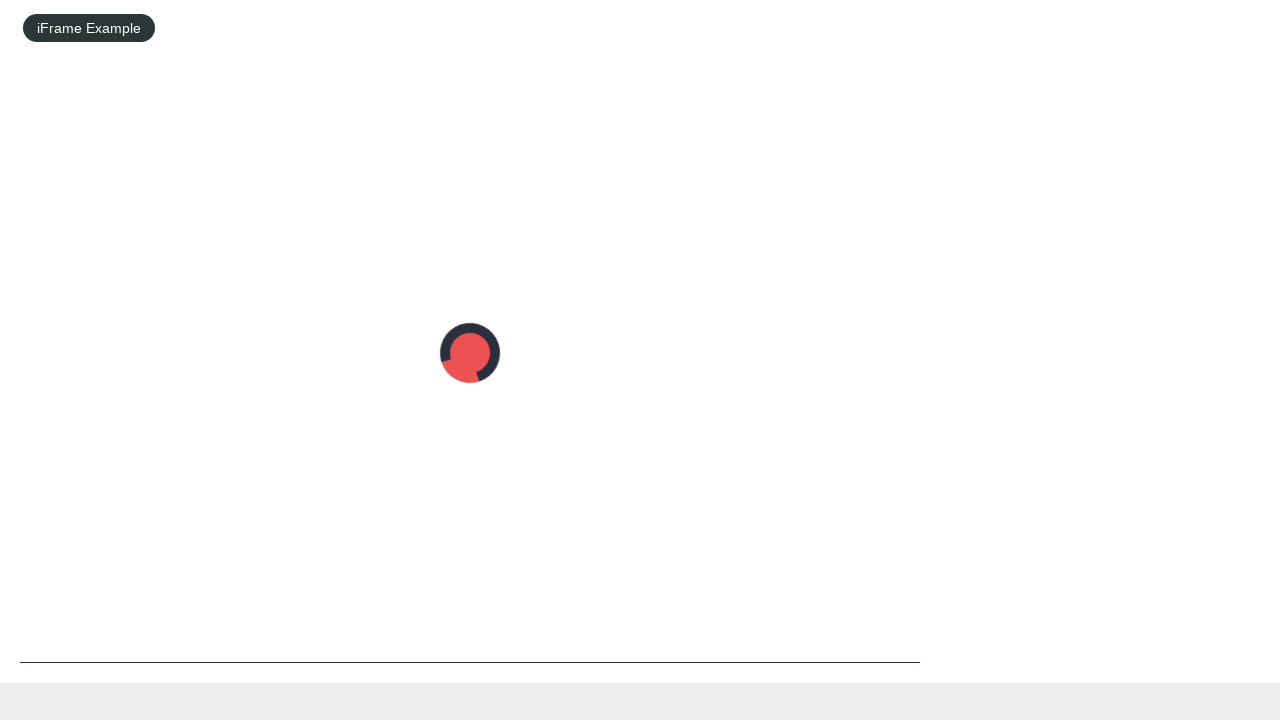

Printed extracted word from text content: 13,522
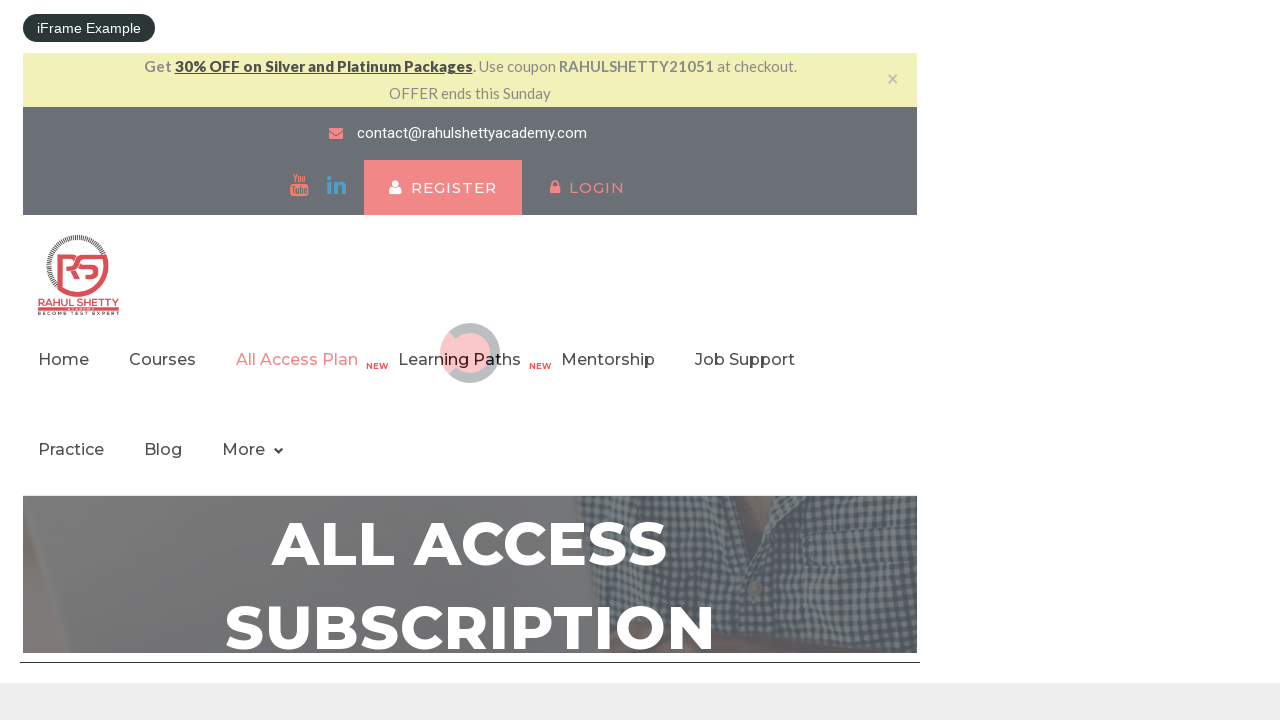

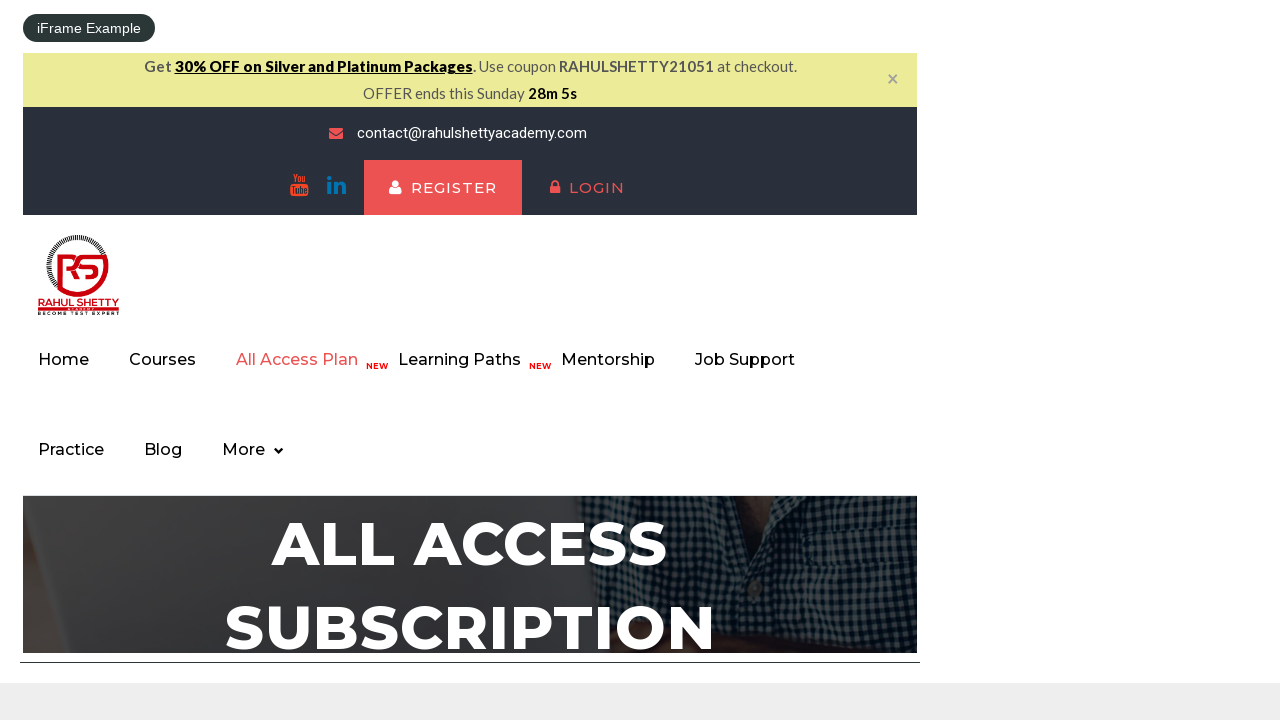